Navigates to a web table page, selects a shoe size radio button, and retrieves the corresponding heel-to-toe measurement value from the table

Starting URL: https://web-locators-static-site-qa.vercel.app/Web%20Table

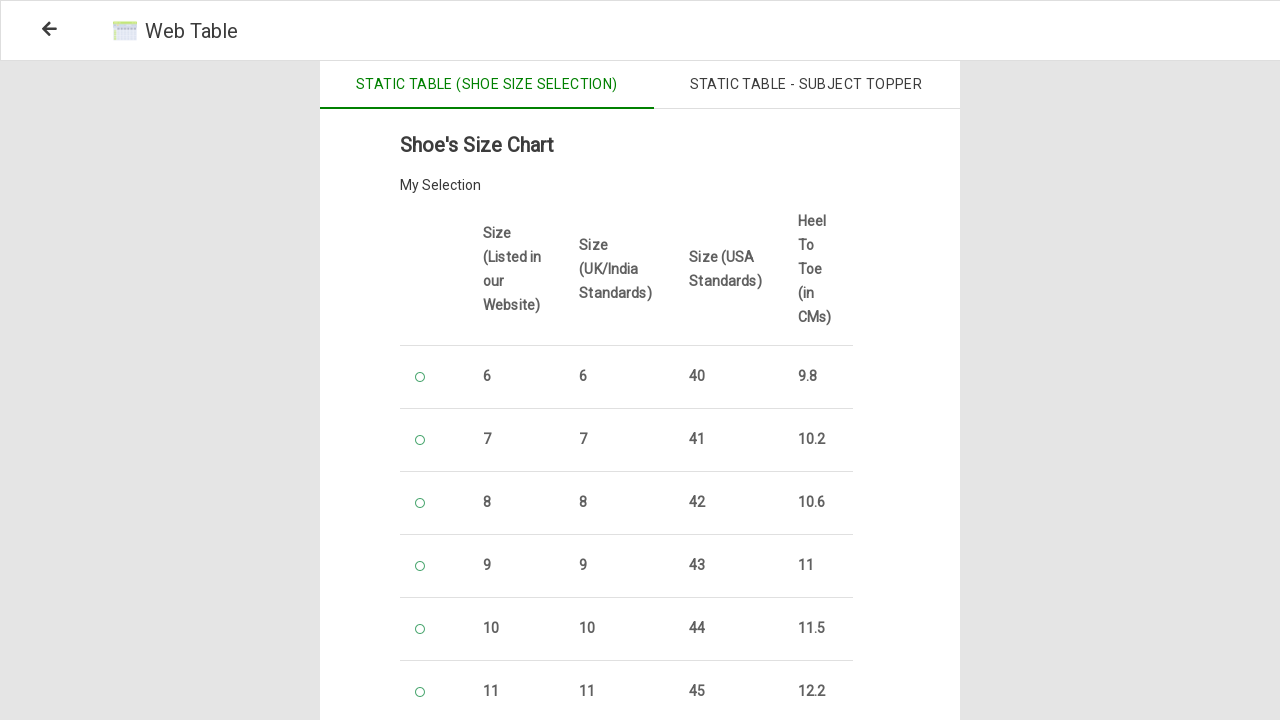

Clicked shoe size radio button in first row of web table at (420, 376) on xpath=//*[@id='root']/div/div[2]/div[2]/div[2]/div/div[2]/div[2]/table/tbody/tr[
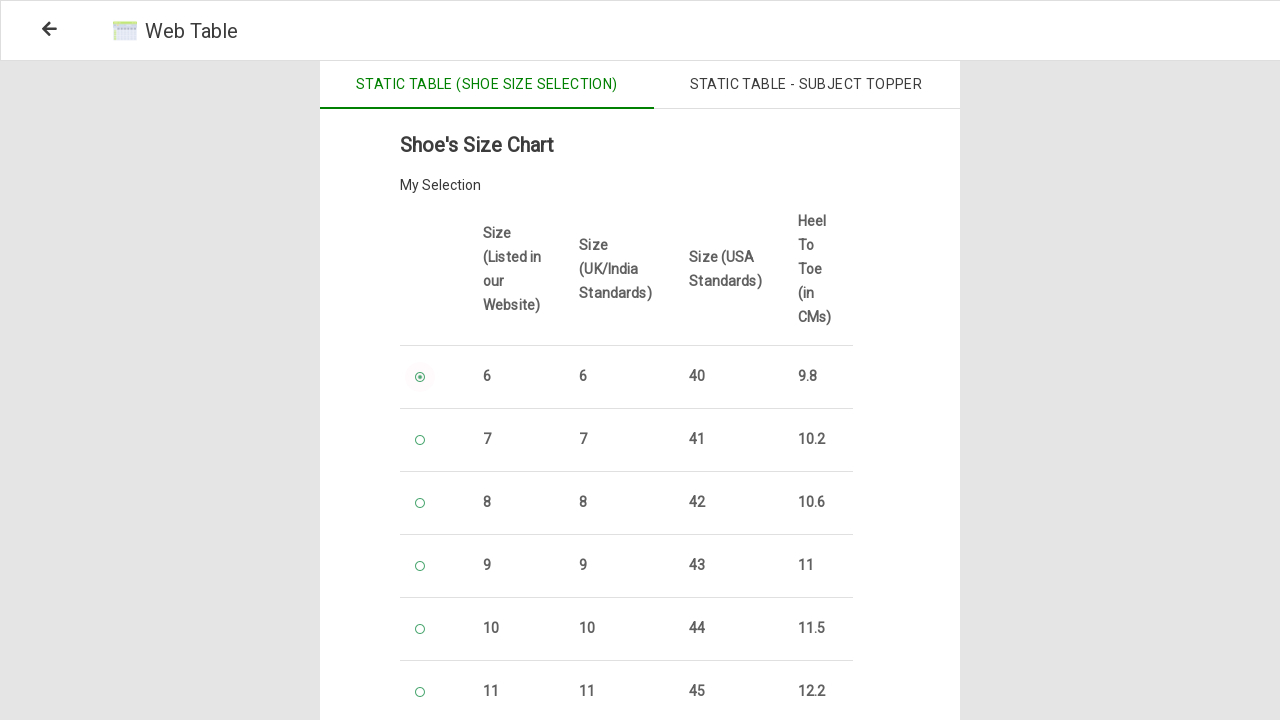

Heel-to-toe measurement value loaded and is visible
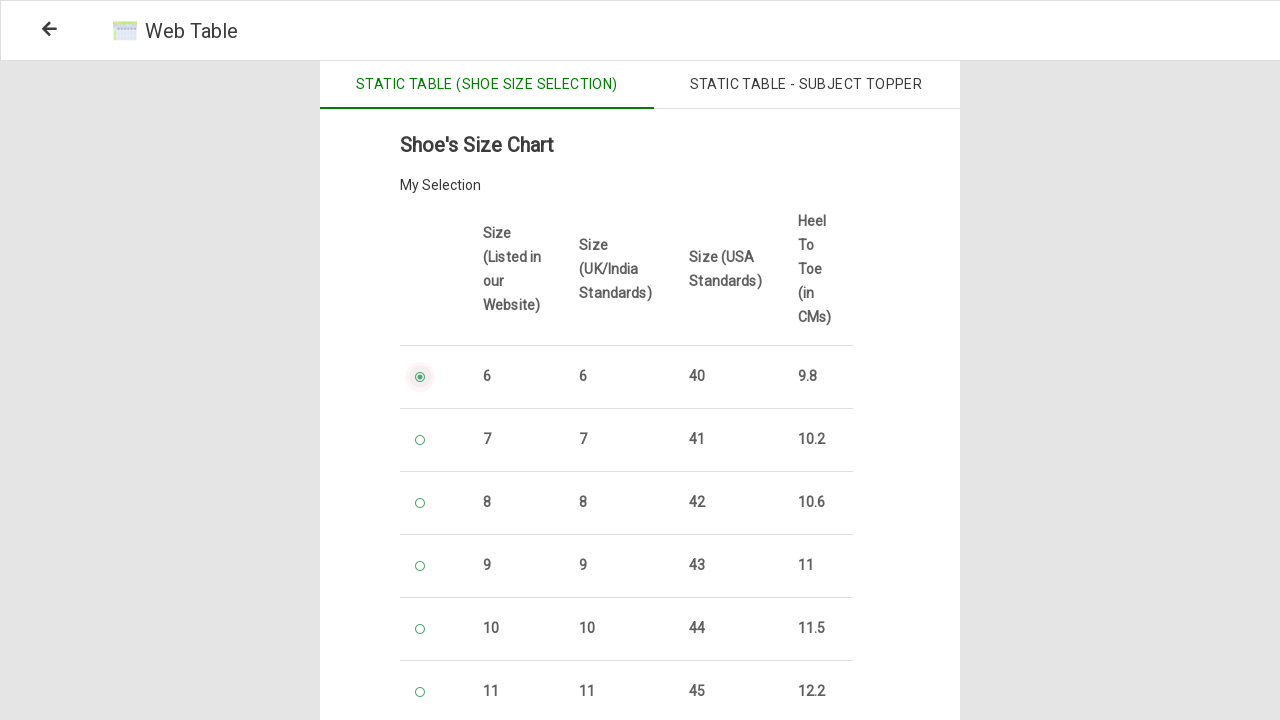

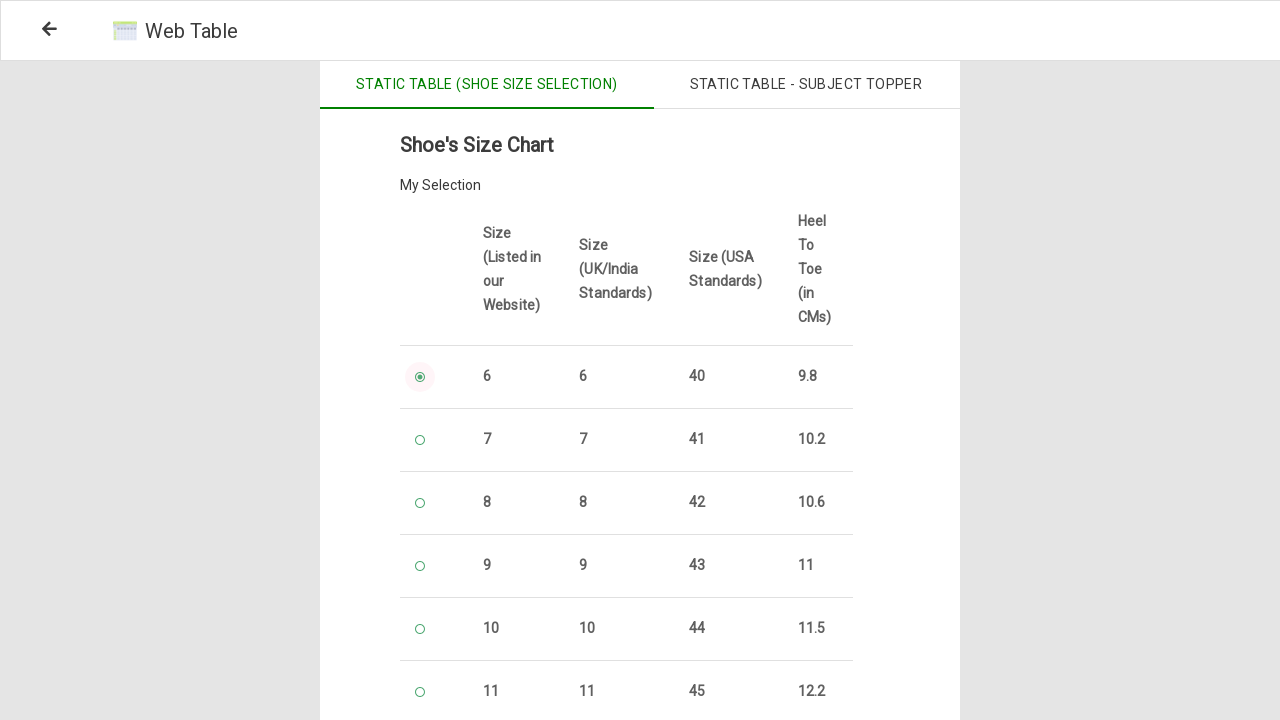